Tests drag and drop functionality by dragging an element and dropping it onto a target droppable area within an iframe

Starting URL: https://jqueryui.com/droppable/

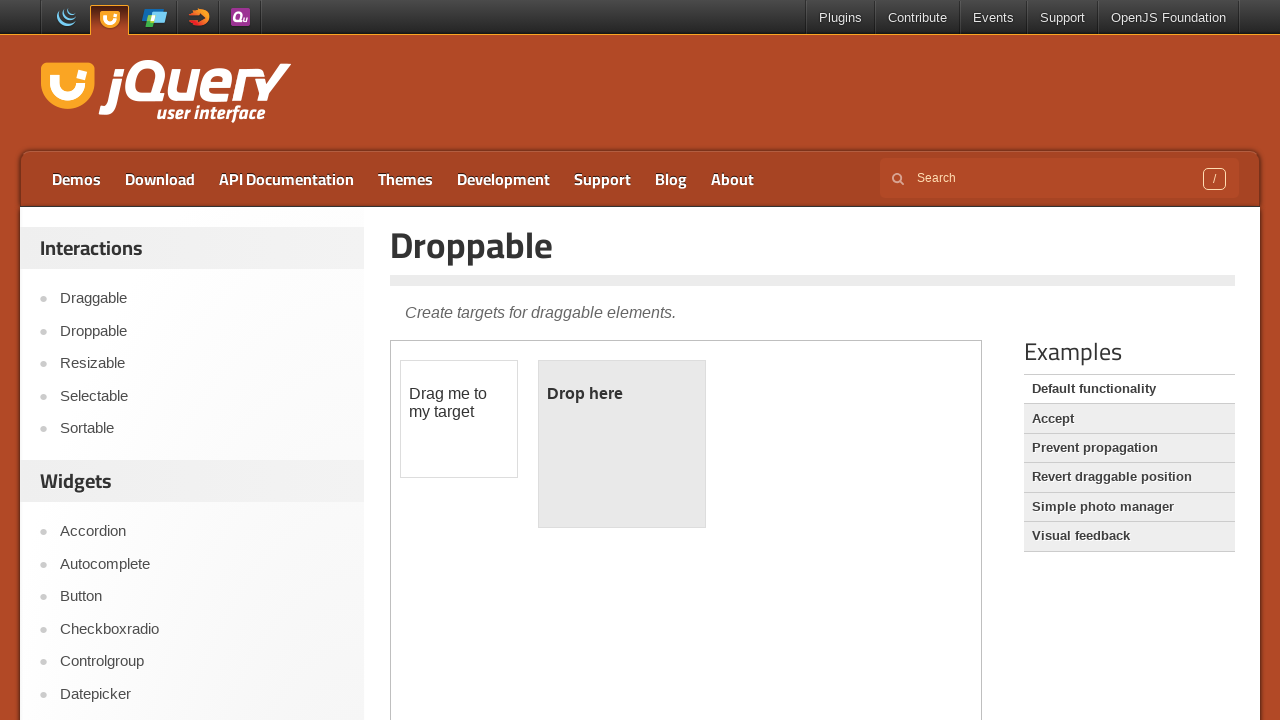

Located the iframe containing drag and drop elements
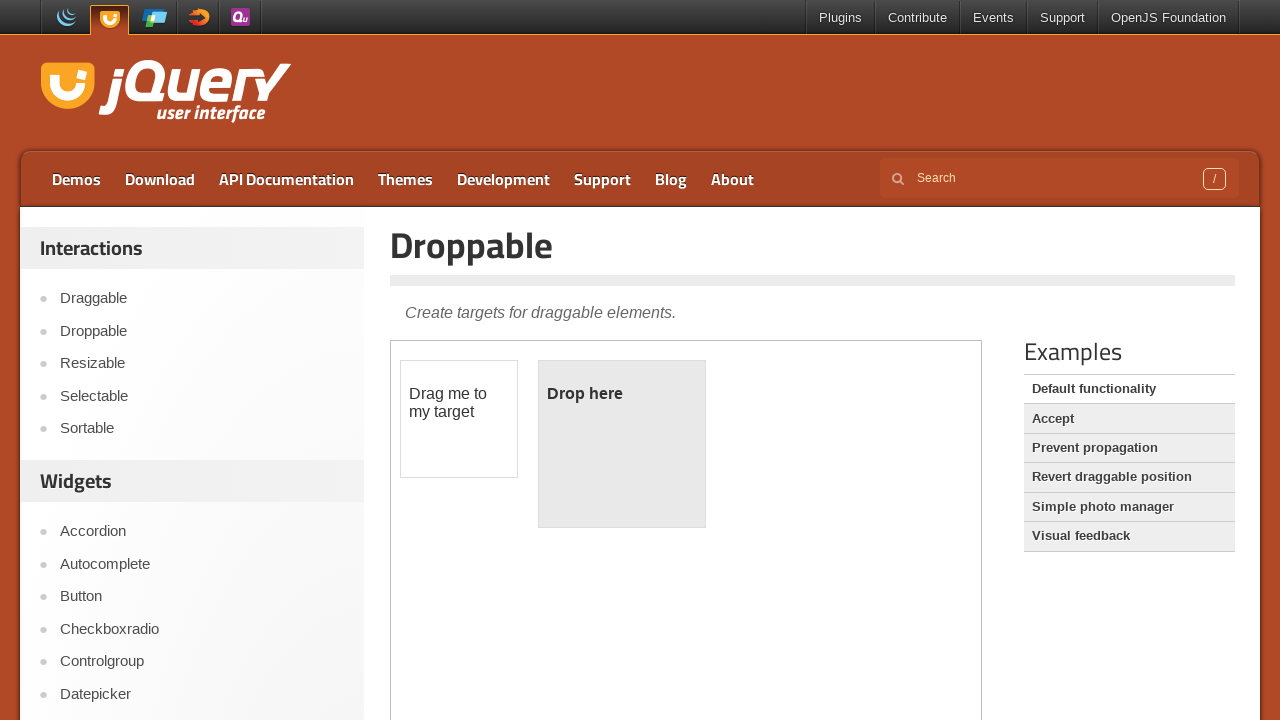

Draggable element is visible and ready
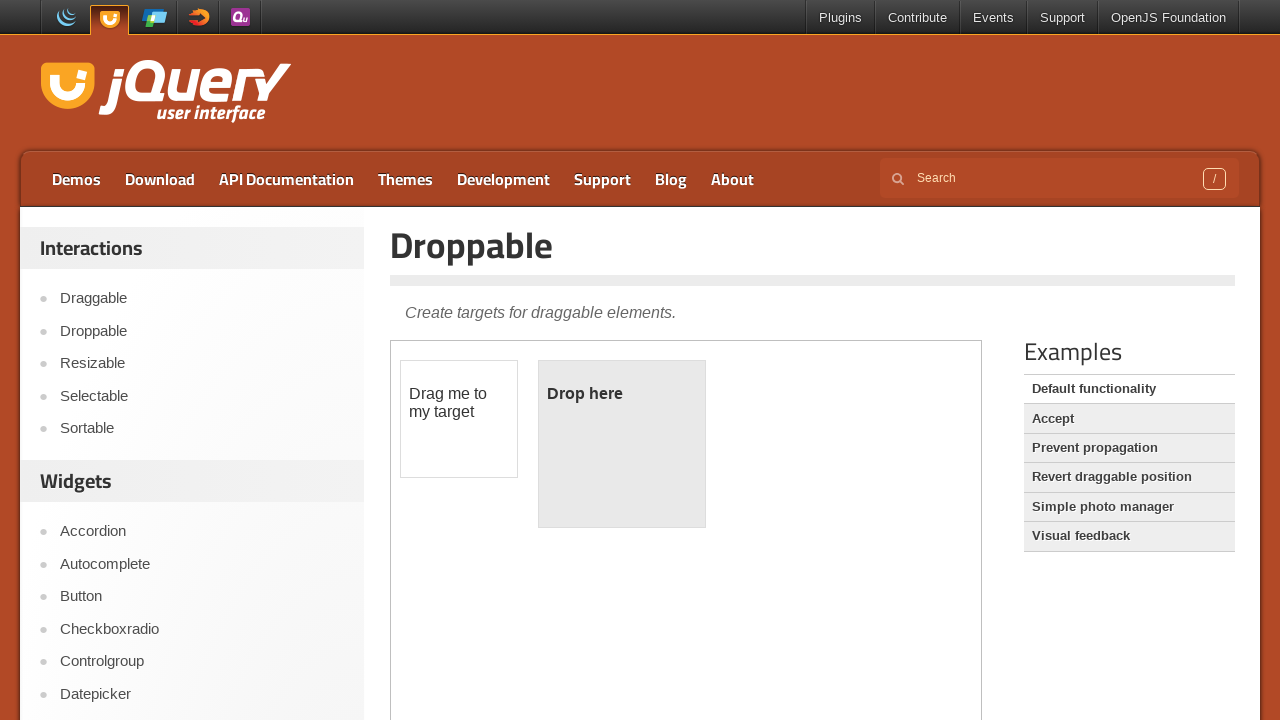

Dragged element from draggable area and dropped it onto droppable target at (622, 444)
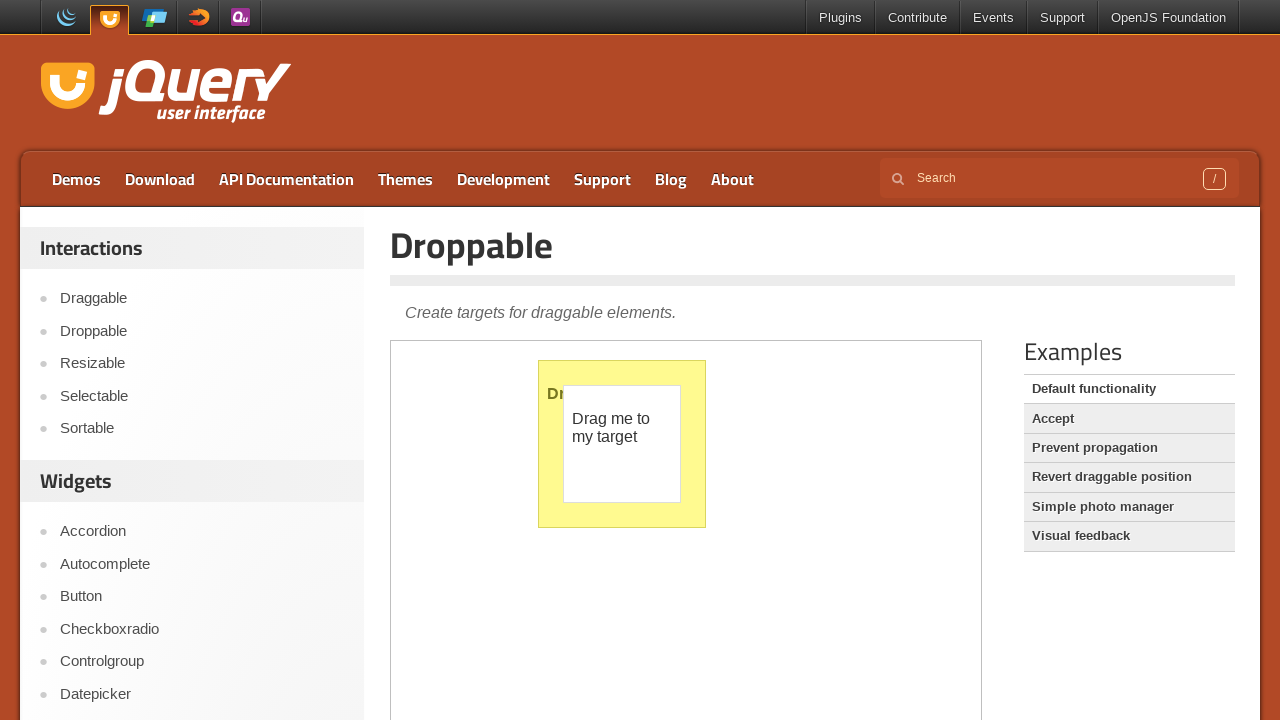

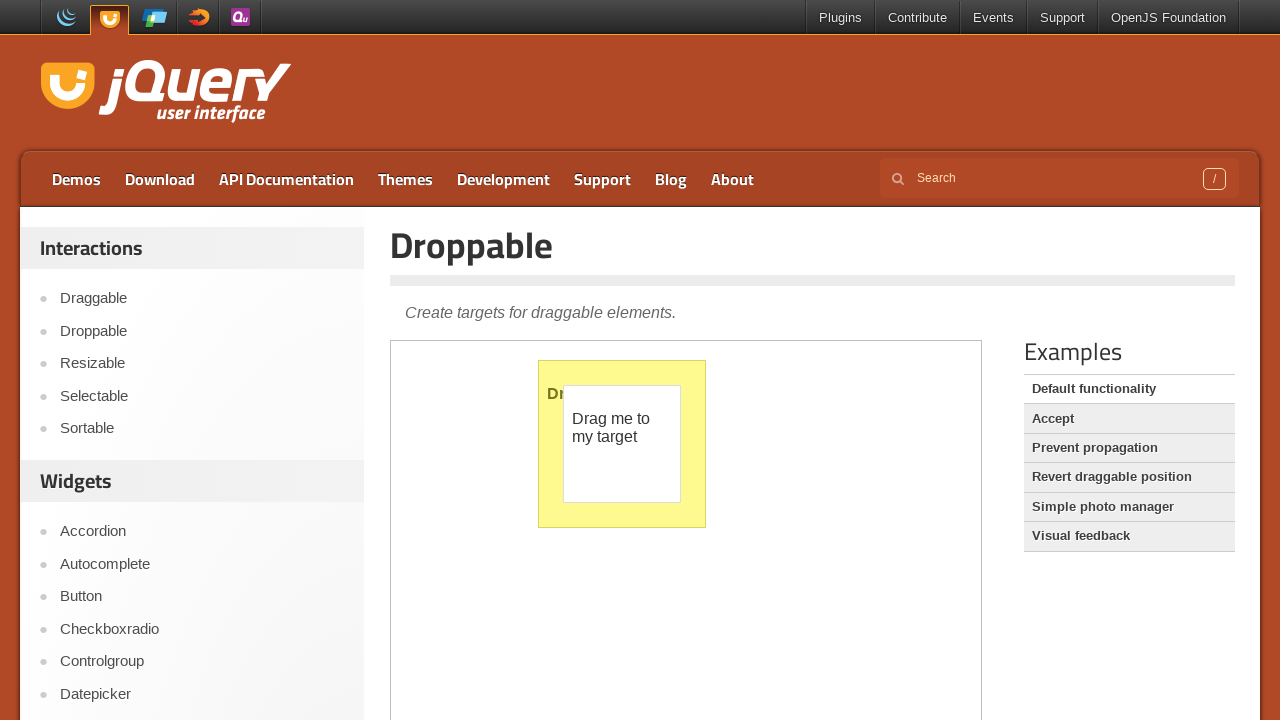